Tests various dropdown selection methods including selection by value, label, index on a dropdown practice page

Starting URL: https://letcode.in/dropdowns

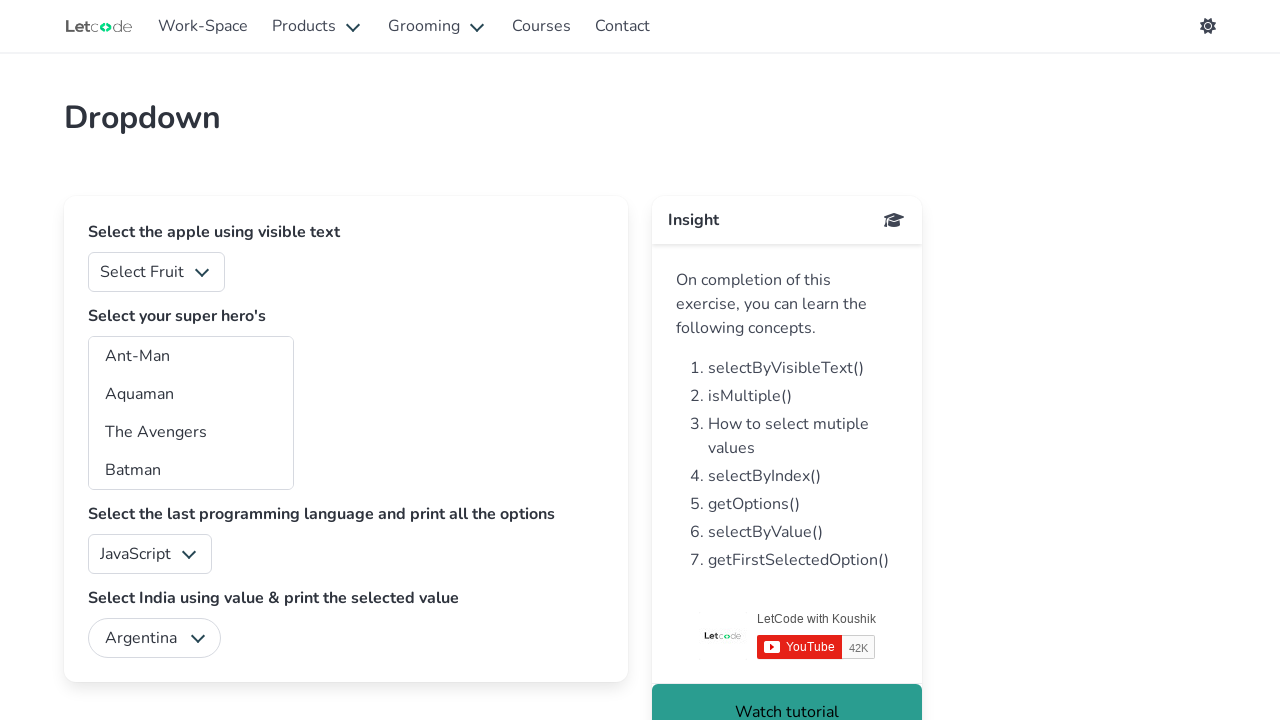

Waited for dropdown page title to load
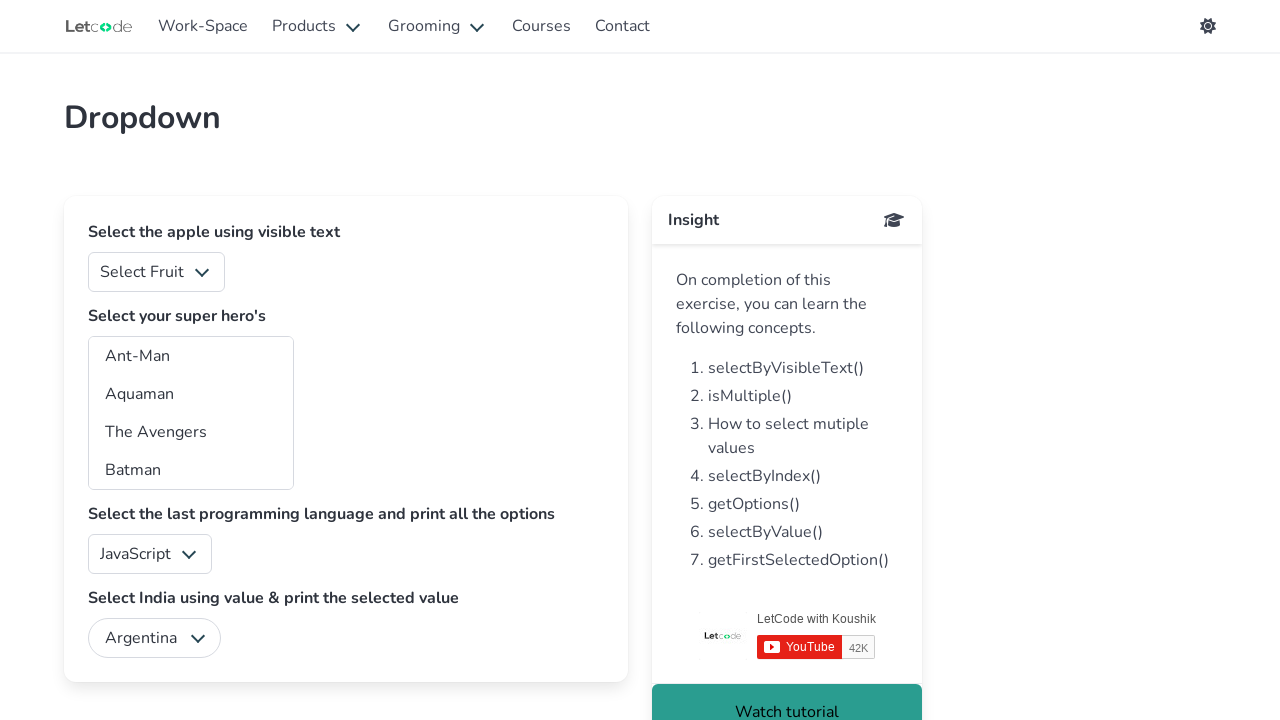

Selected fruit option using value attribute '2' on select#fruits
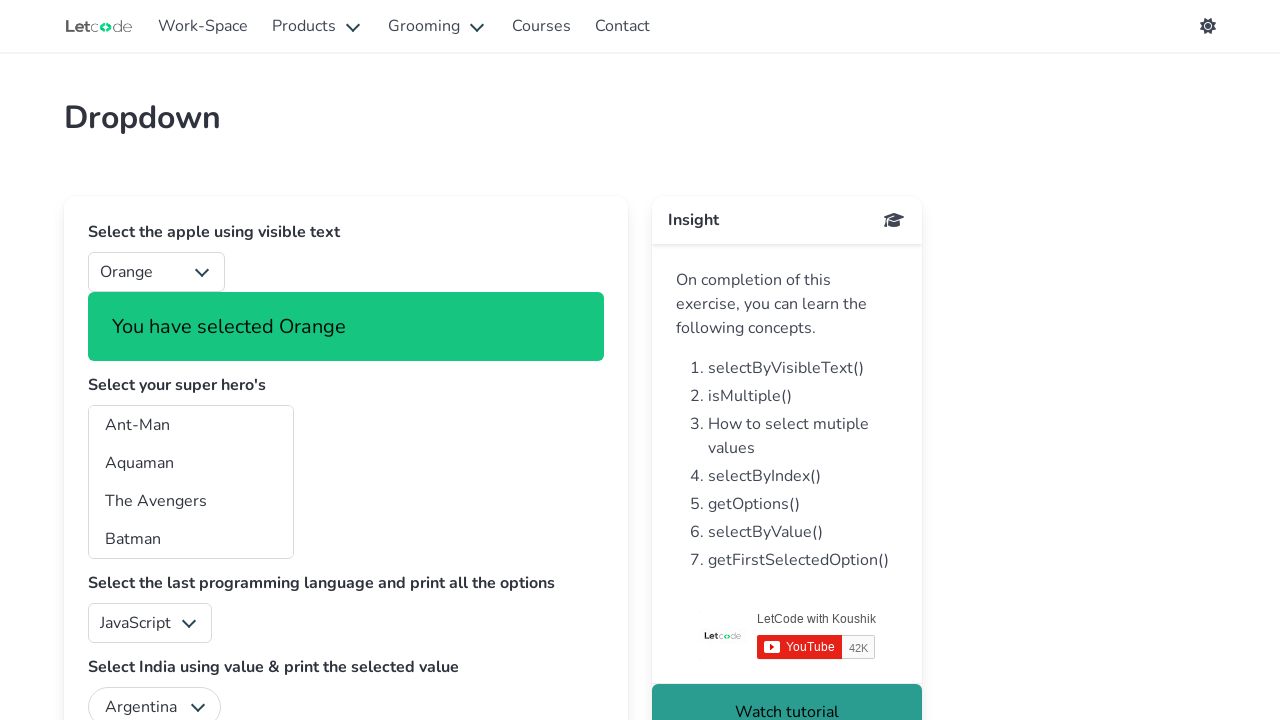

Selected 'Captain Marvel' from superheros dropdown using label on select#superheros
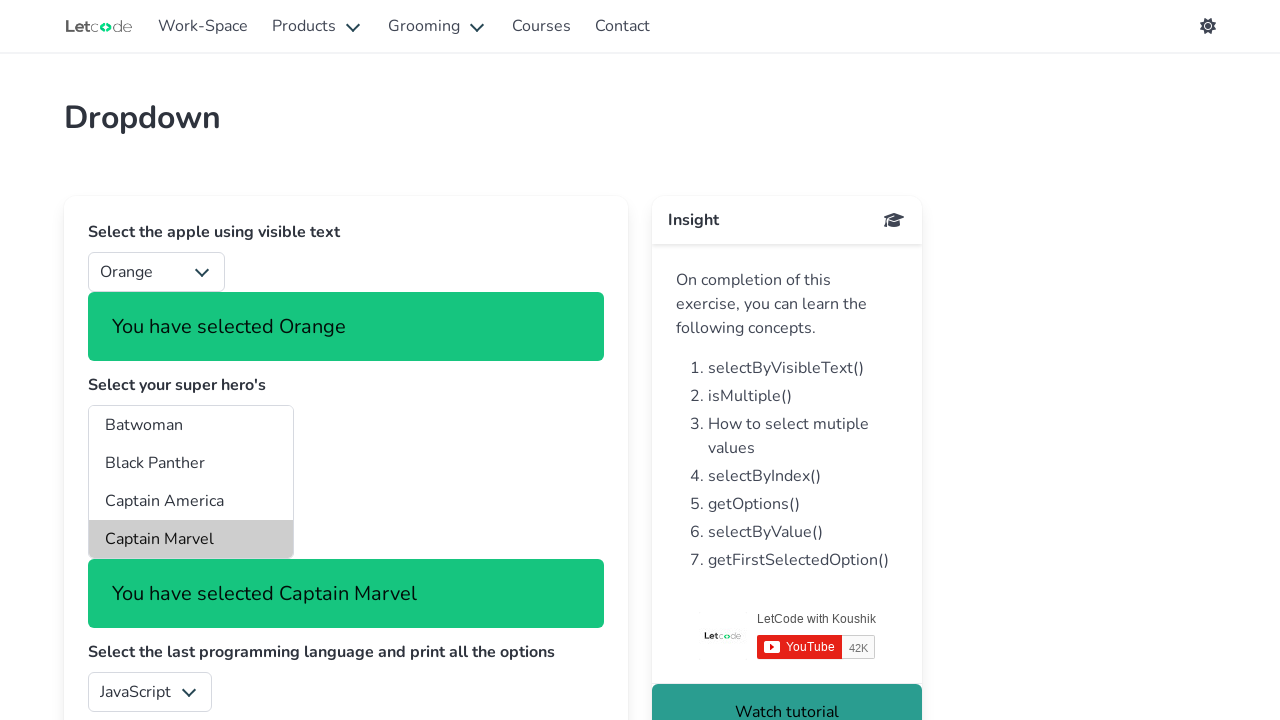

Selected language option at index 3 on select#lang
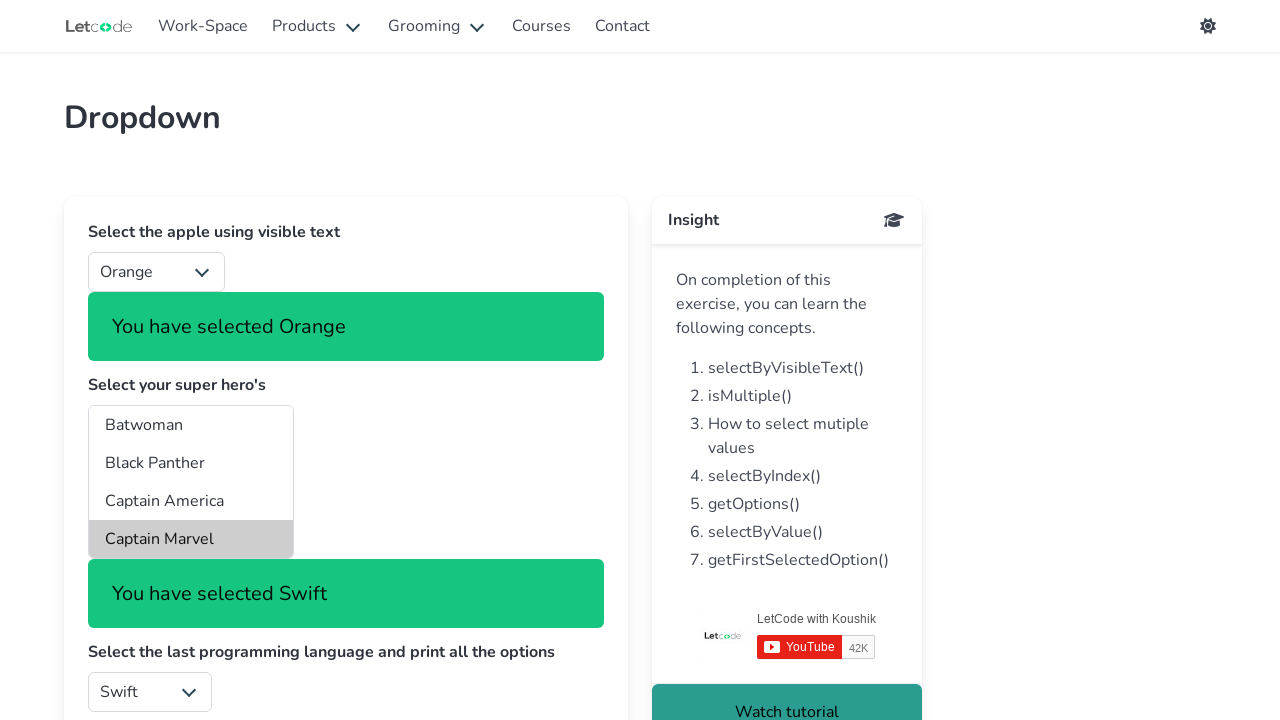

Selected 'Ecuador' from country dropdown using value attribute on select#country
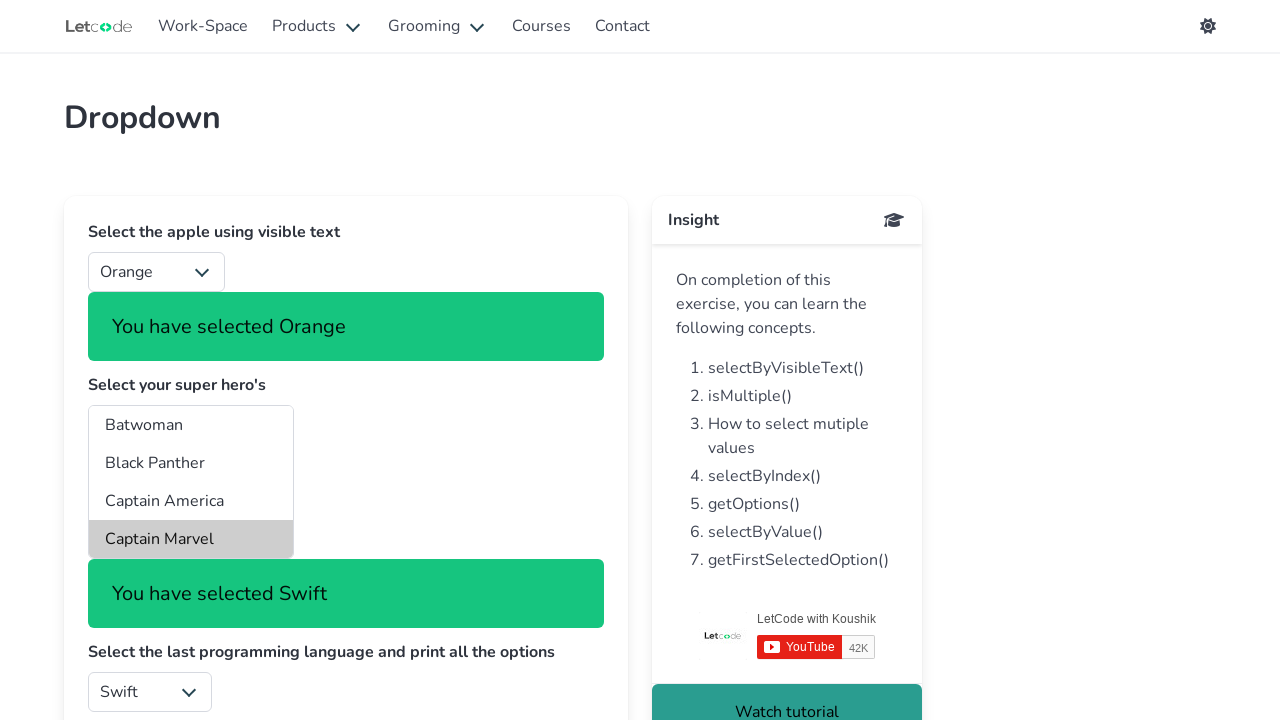

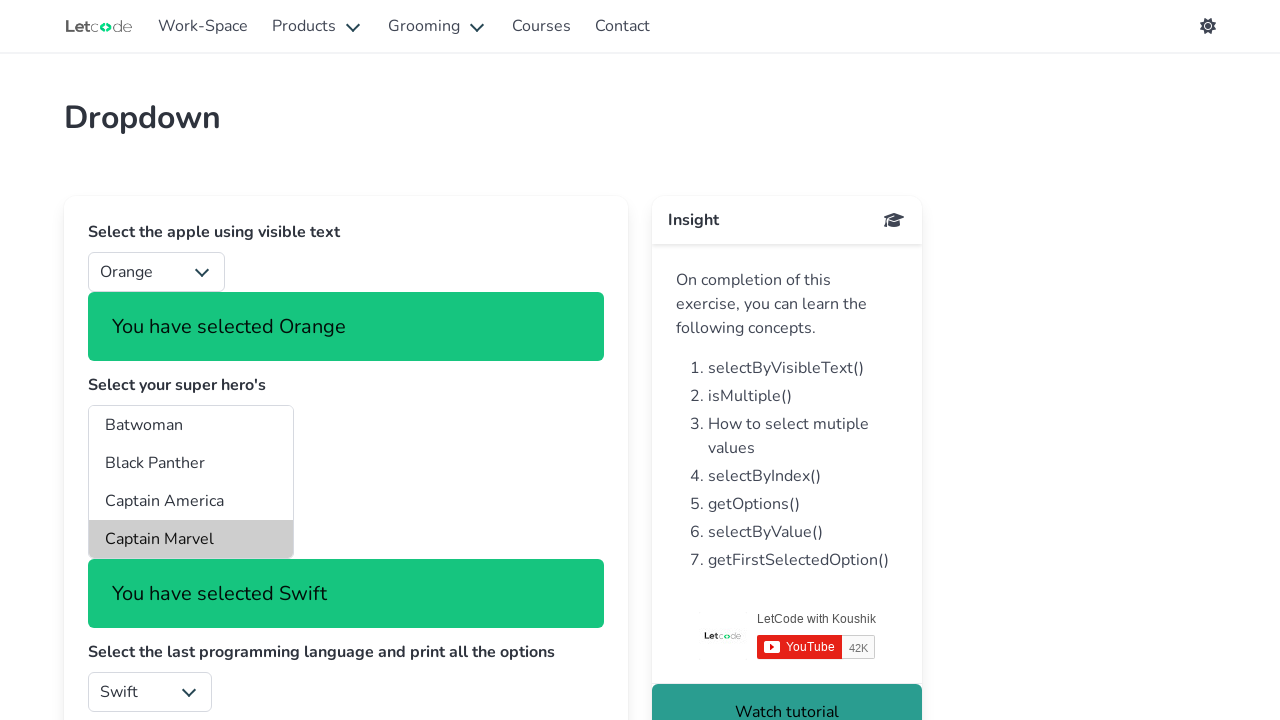